Tests dynamic loading functionality by clicking start button and verifying that hidden text "Hello World!" appears after loading

Starting URL: http://the-internet.herokuapp.com/dynamic_loading/2

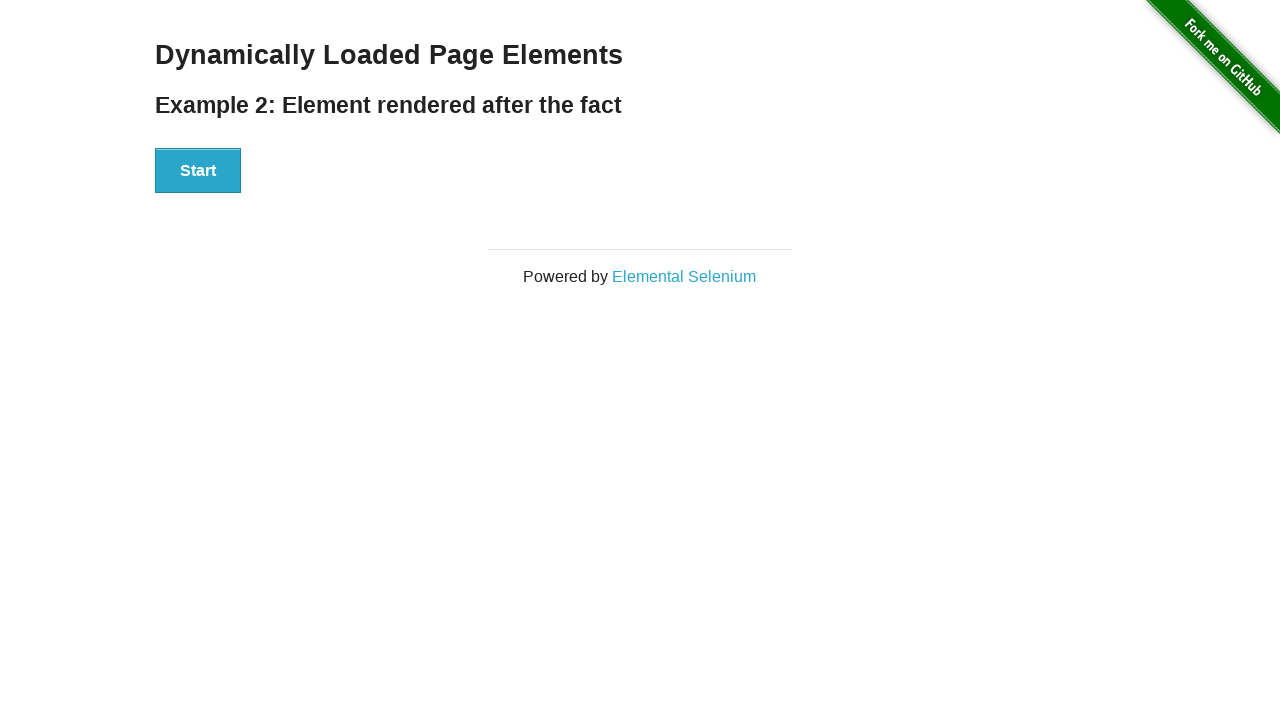

Clicked start button to trigger dynamic loading at (198, 171) on #start > button
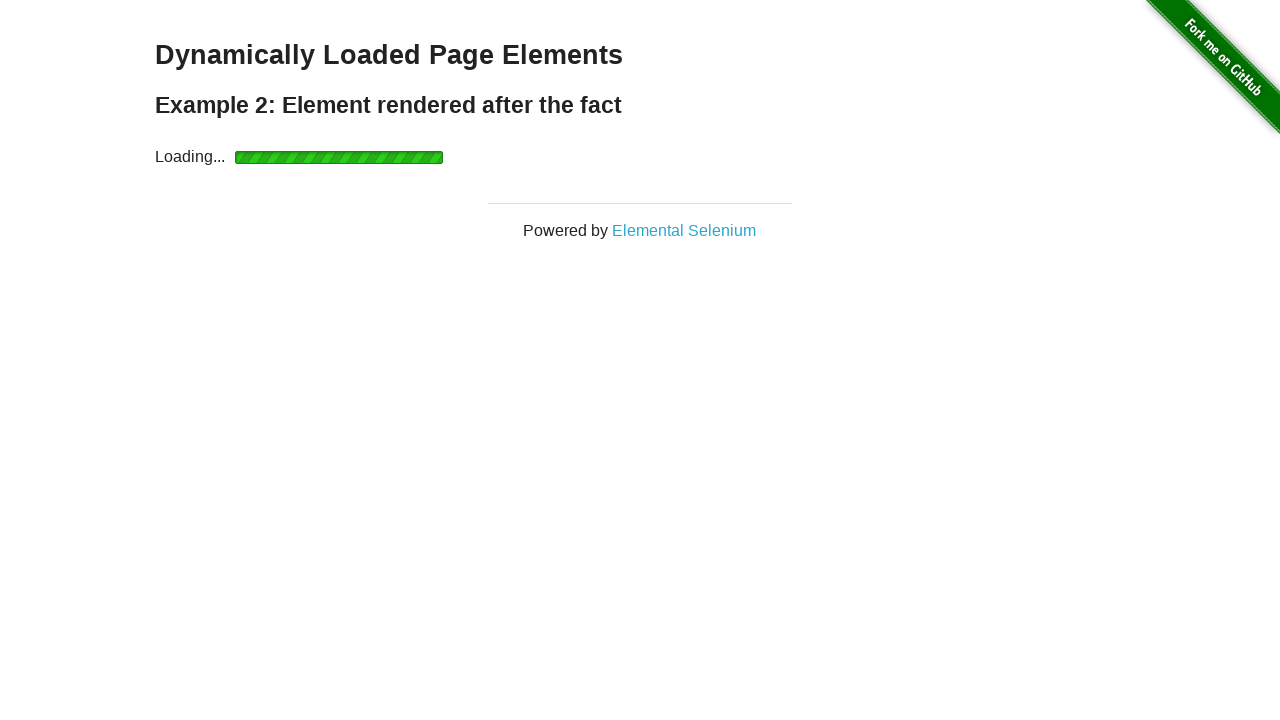

Waited for hidden text element to appear and become visible
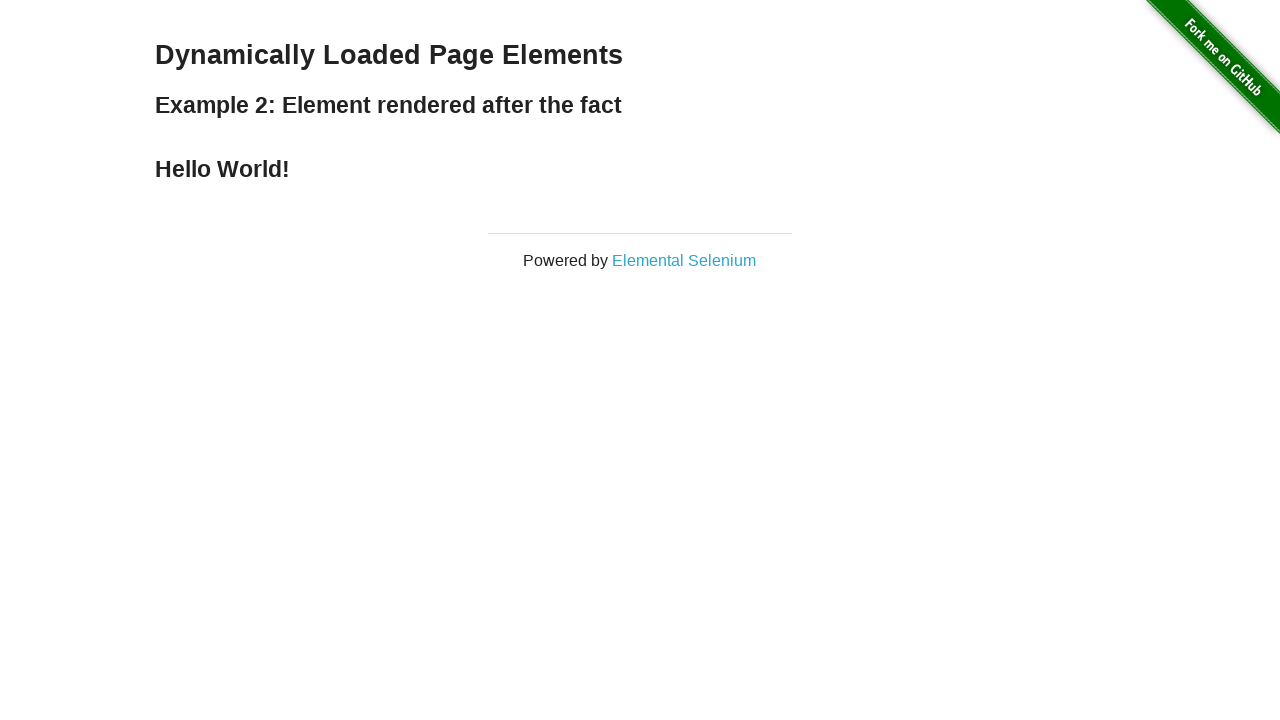

Located the finish element containing the text
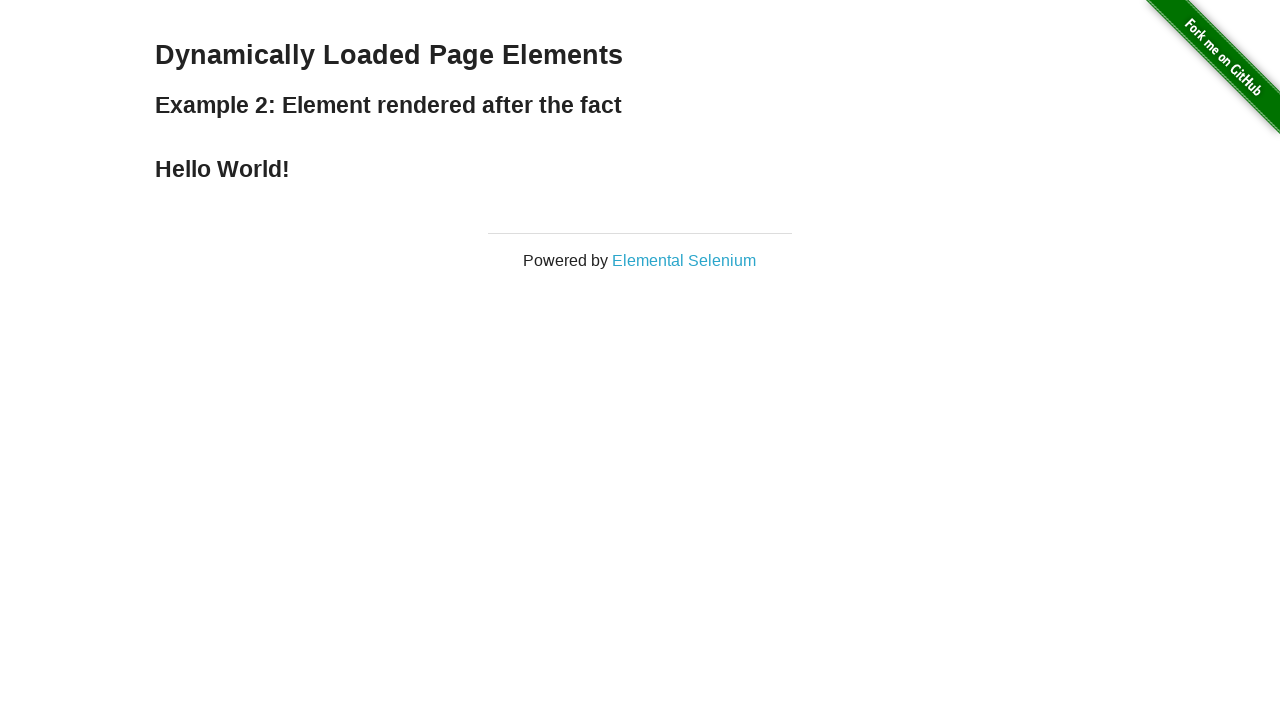

Verified that element text content is 'Hello World!'
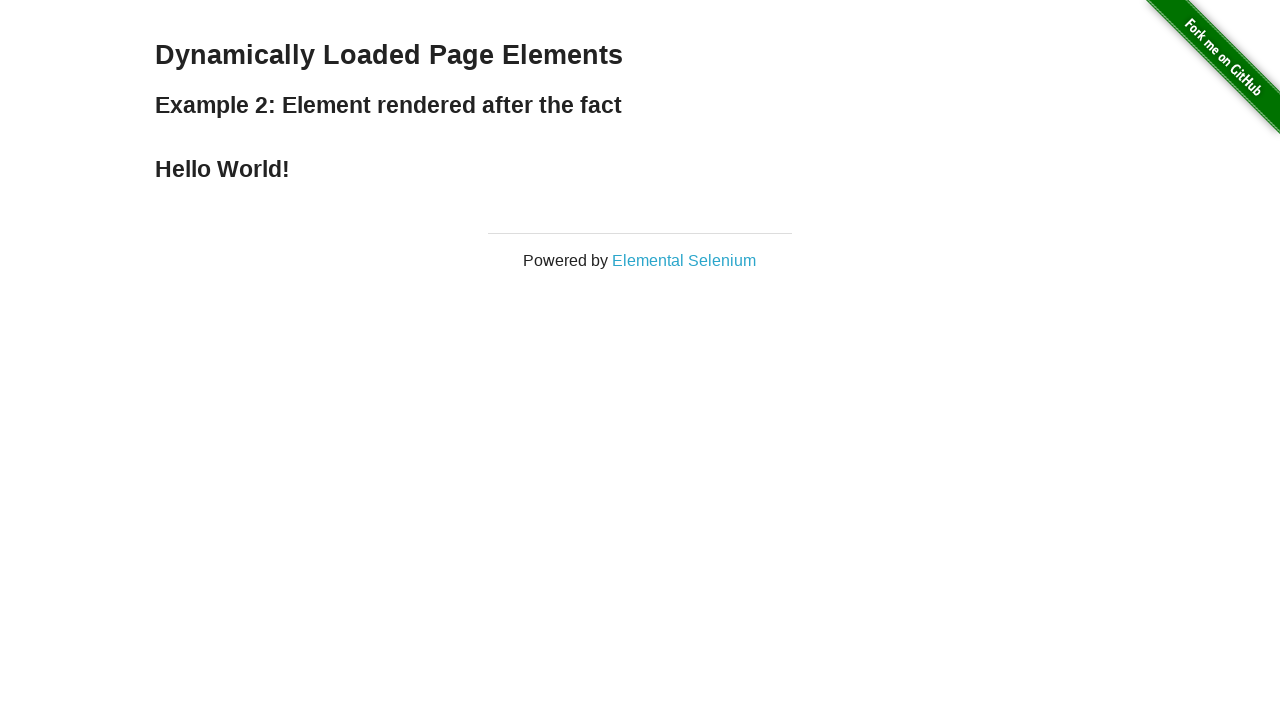

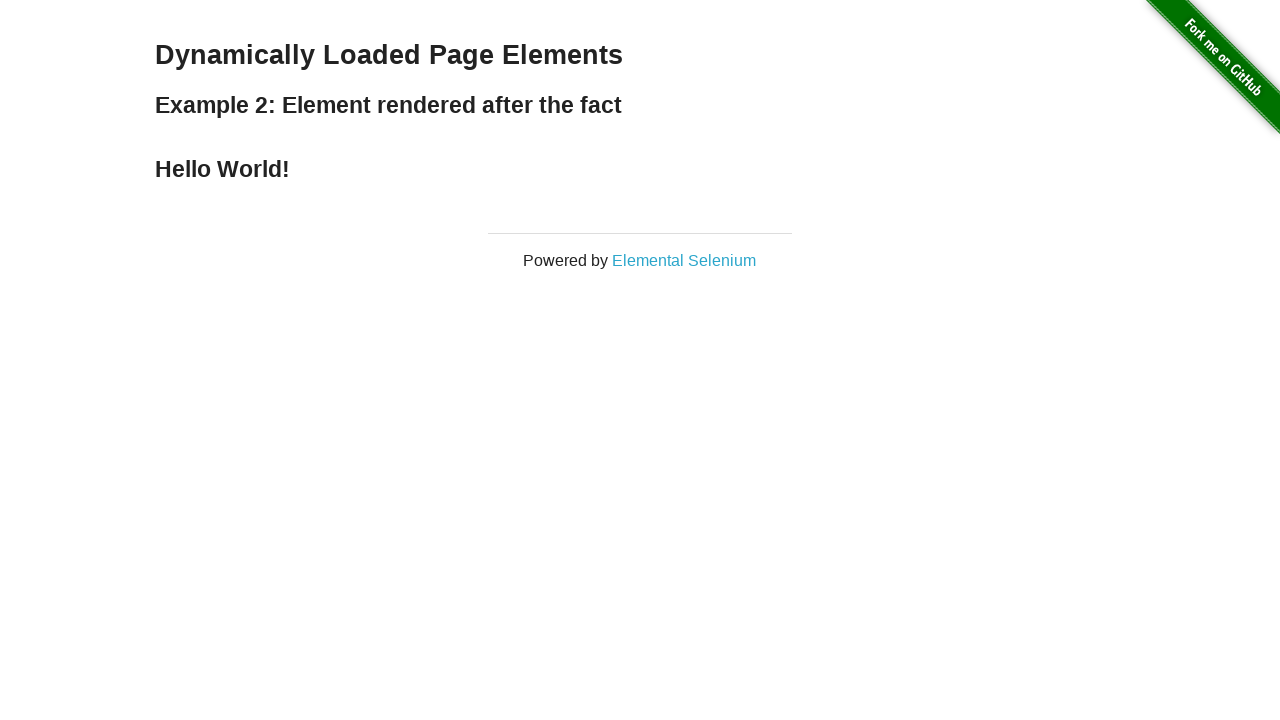